Navigates to Python.org and interacts with the events widget to verify event information is displayed correctly

Starting URL: https://www.python.org/

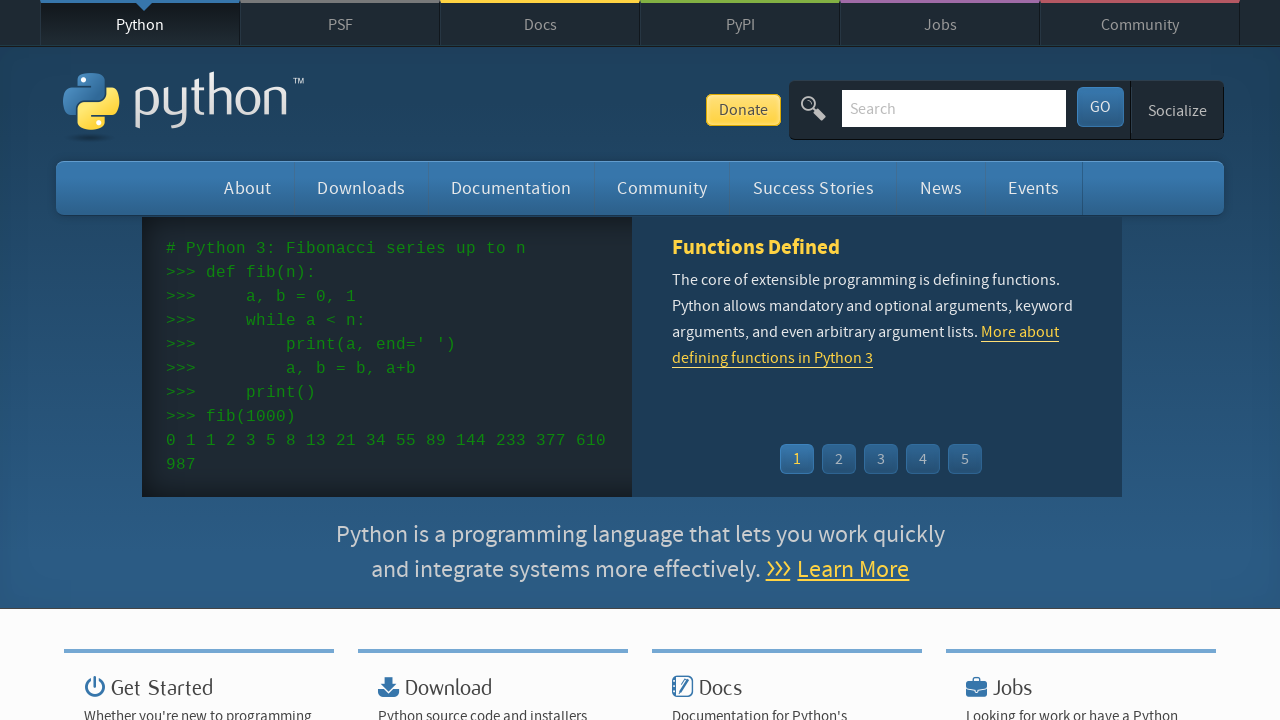

Navigated to Python.org homepage
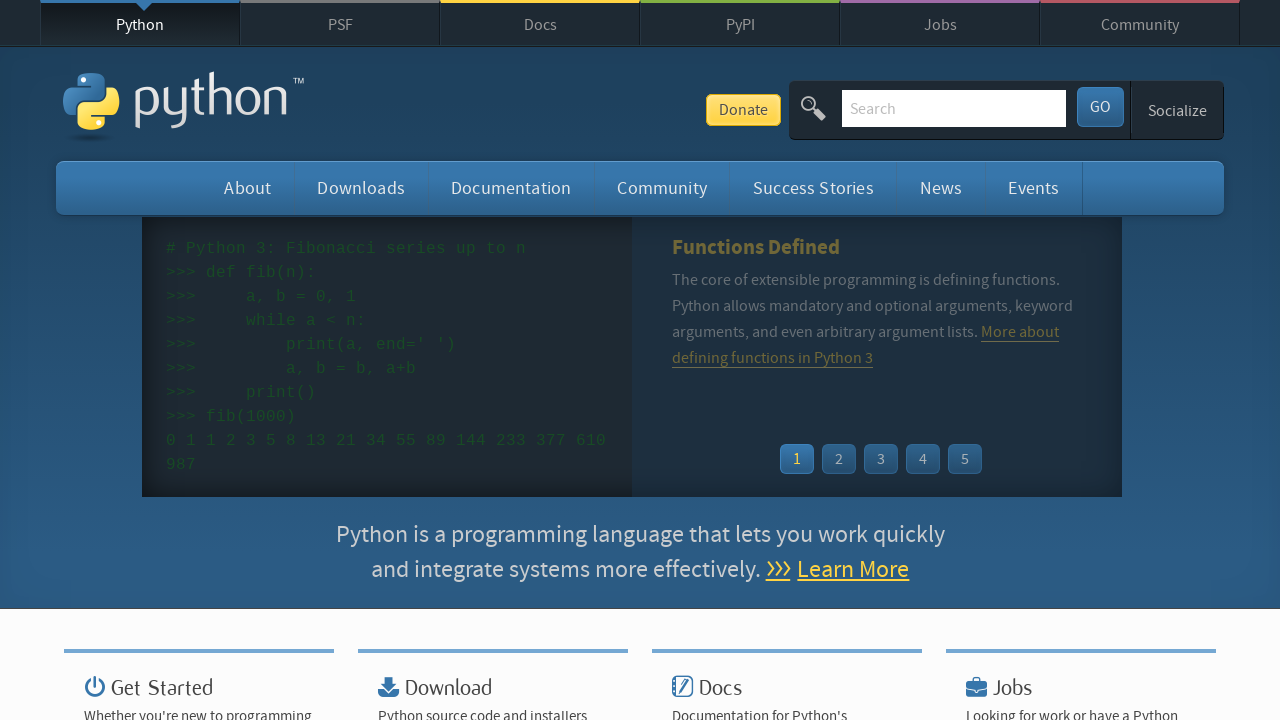

Events widget menu loaded
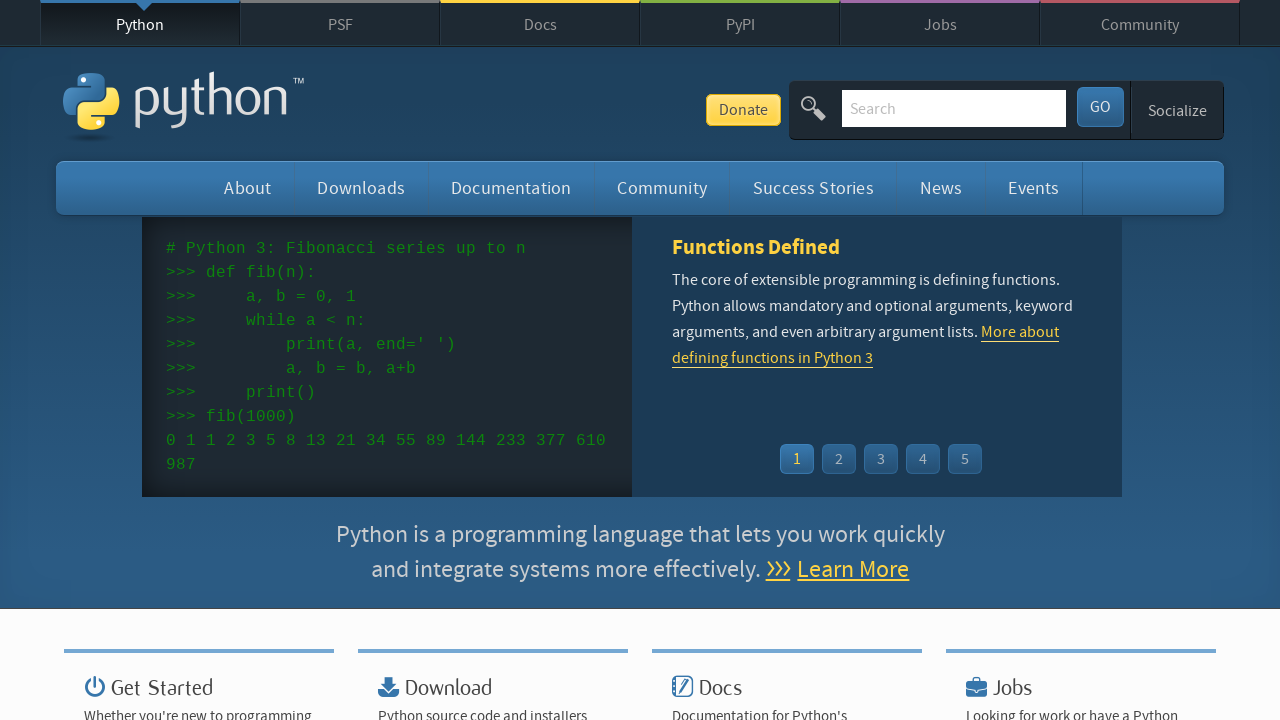

Retrieved event list element
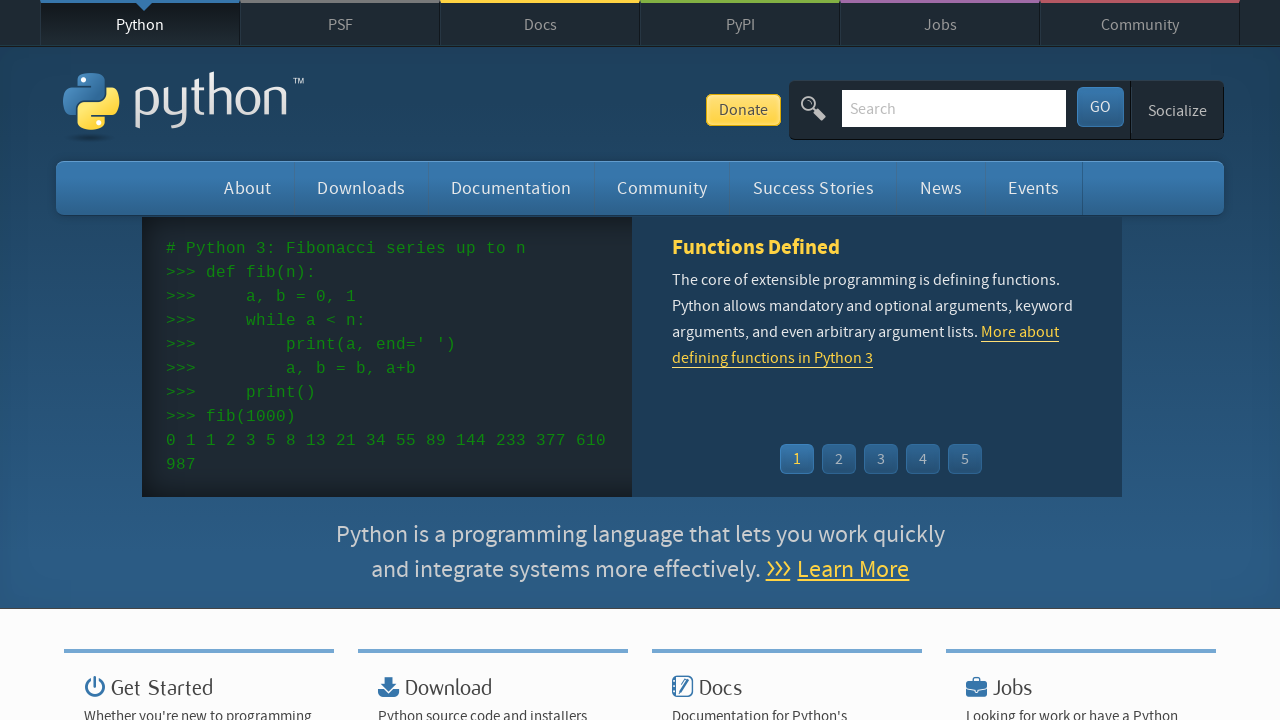

Found 5 event items in the list
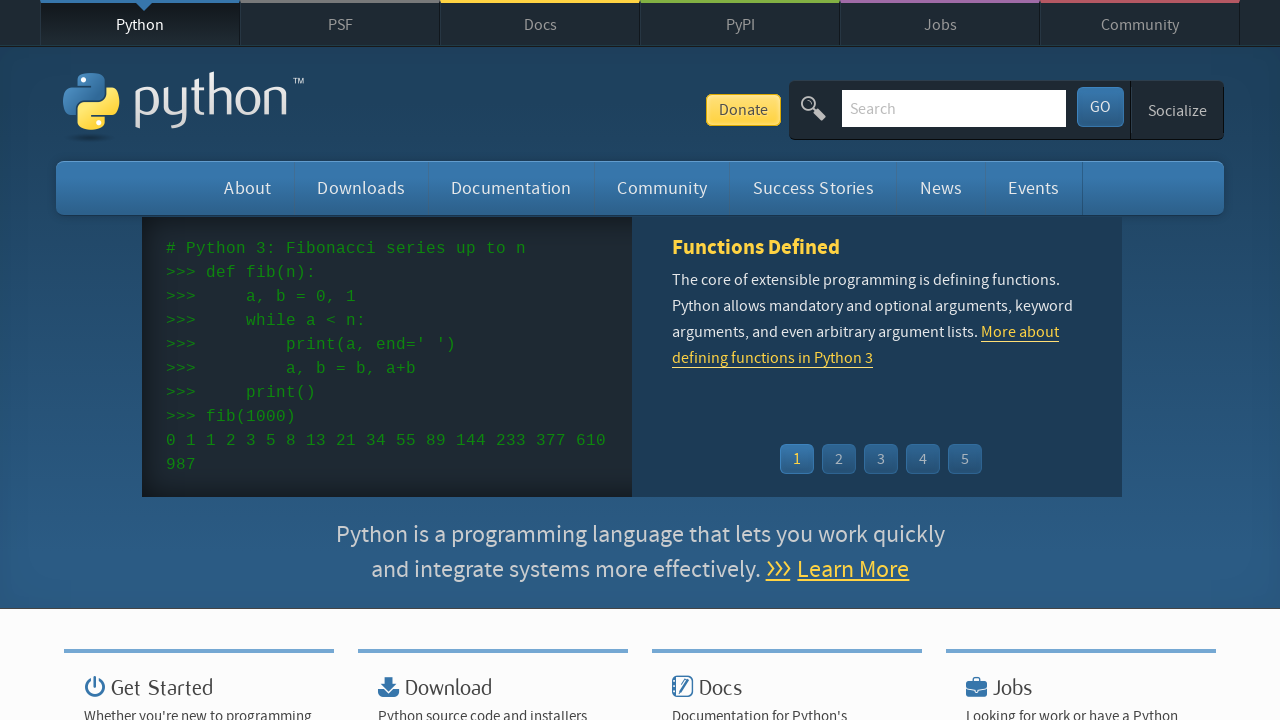

Retrieved time element from event item 1
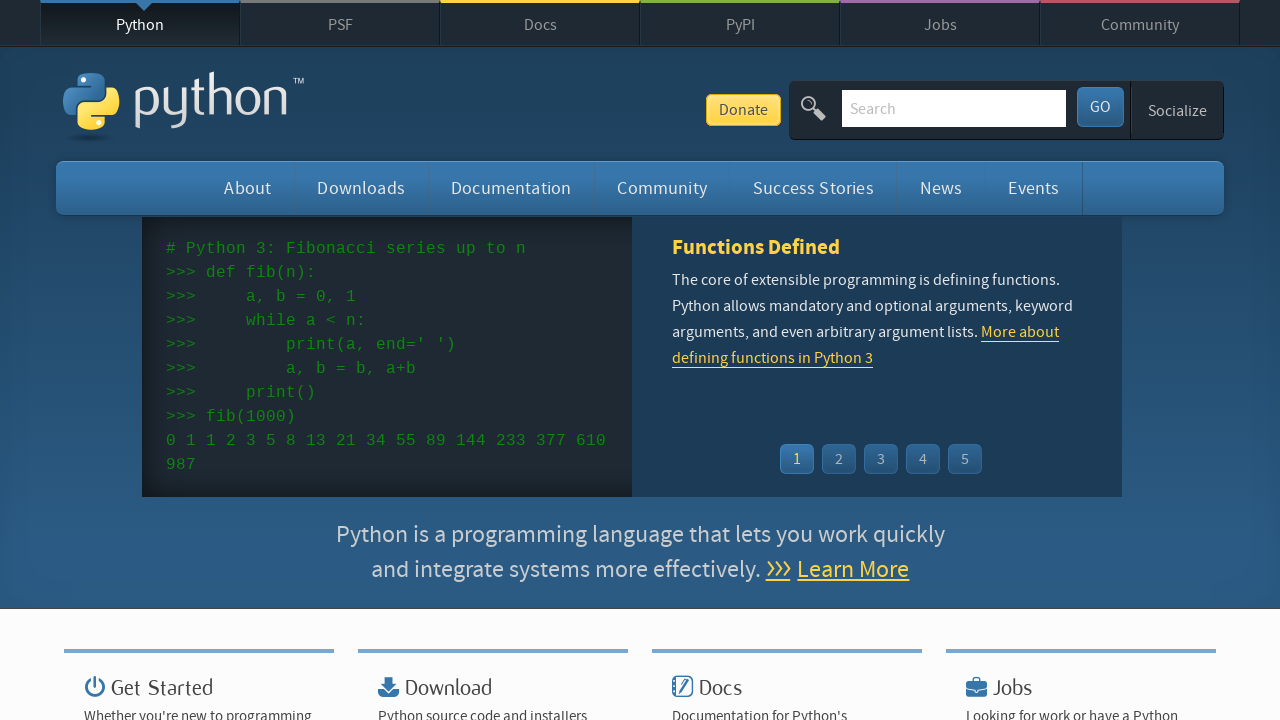

Retrieved link element from event item 1
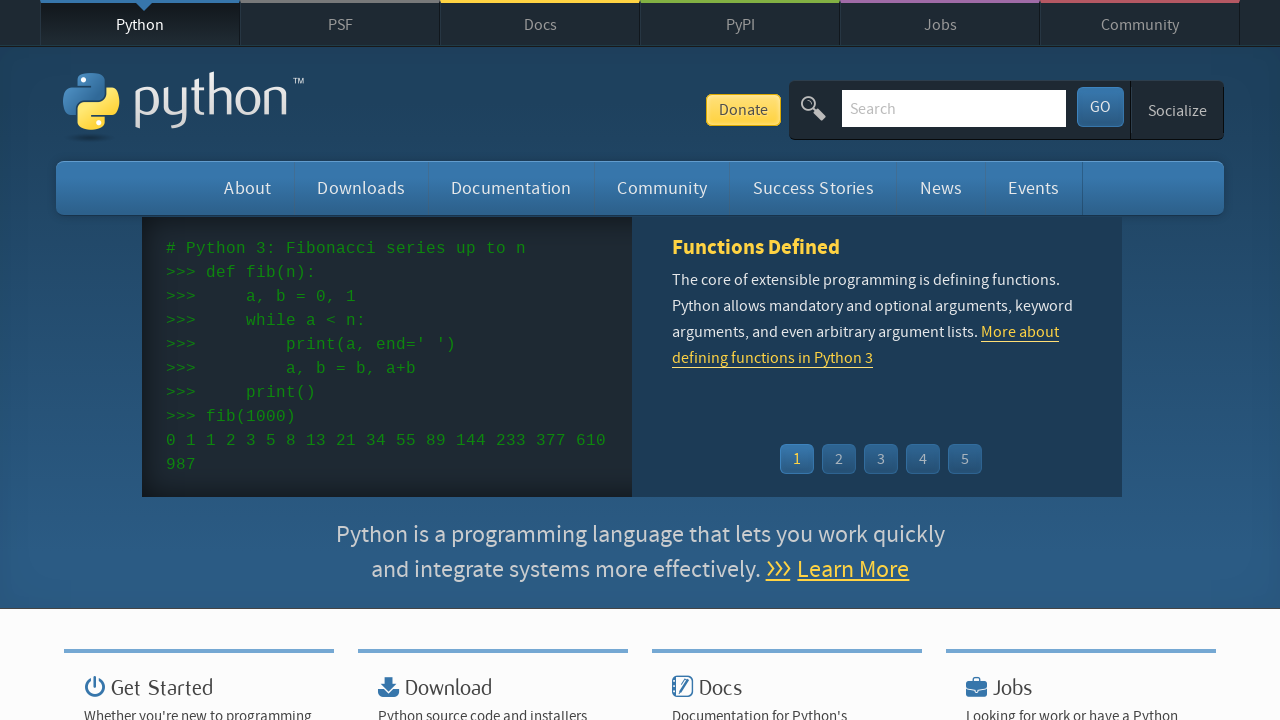

Retrieved time text '2026-02-27' from event item 1
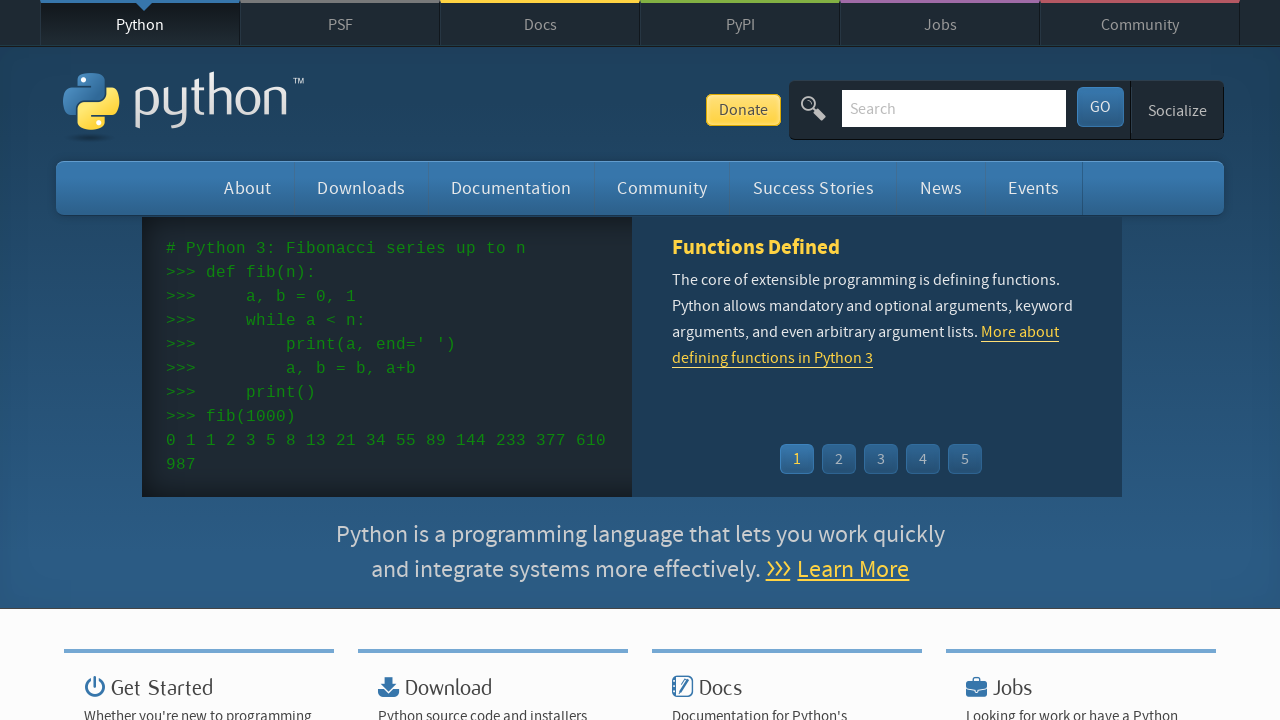

Retrieved link text 'MLOps Open Source Sprint – PyLadies Amsterdam' from event item 1
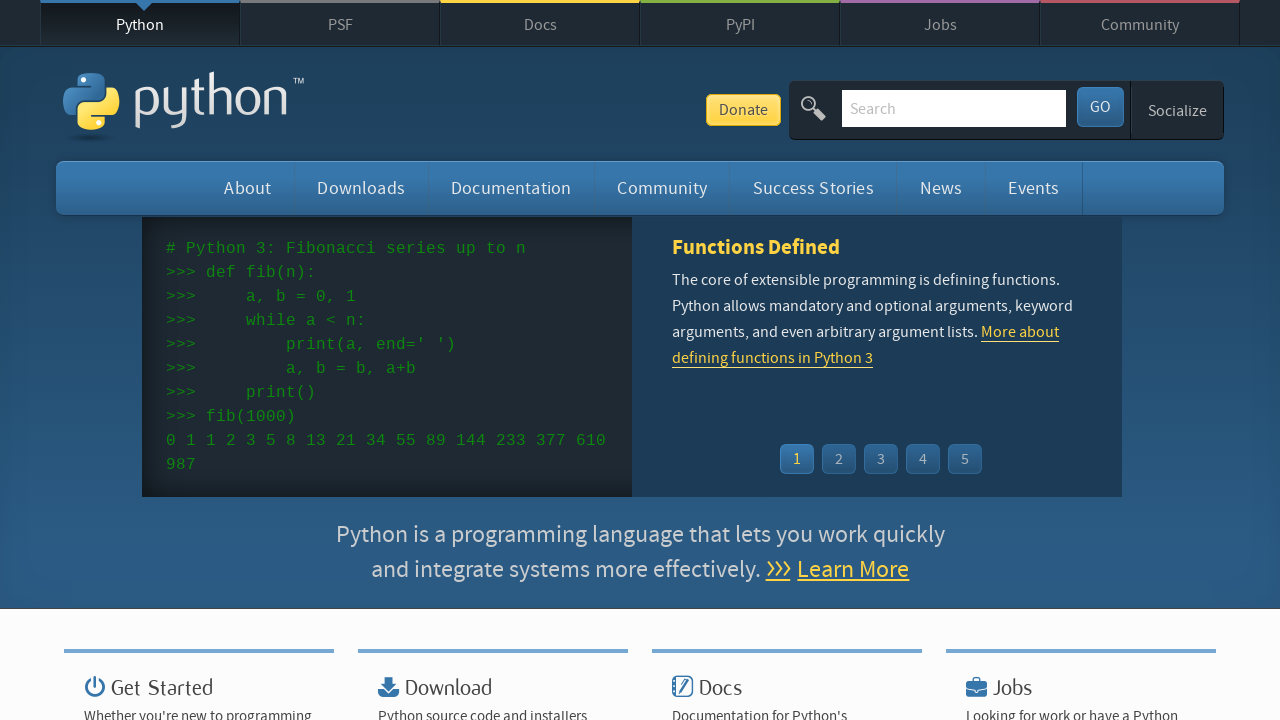

Retrieved time element from event item 2
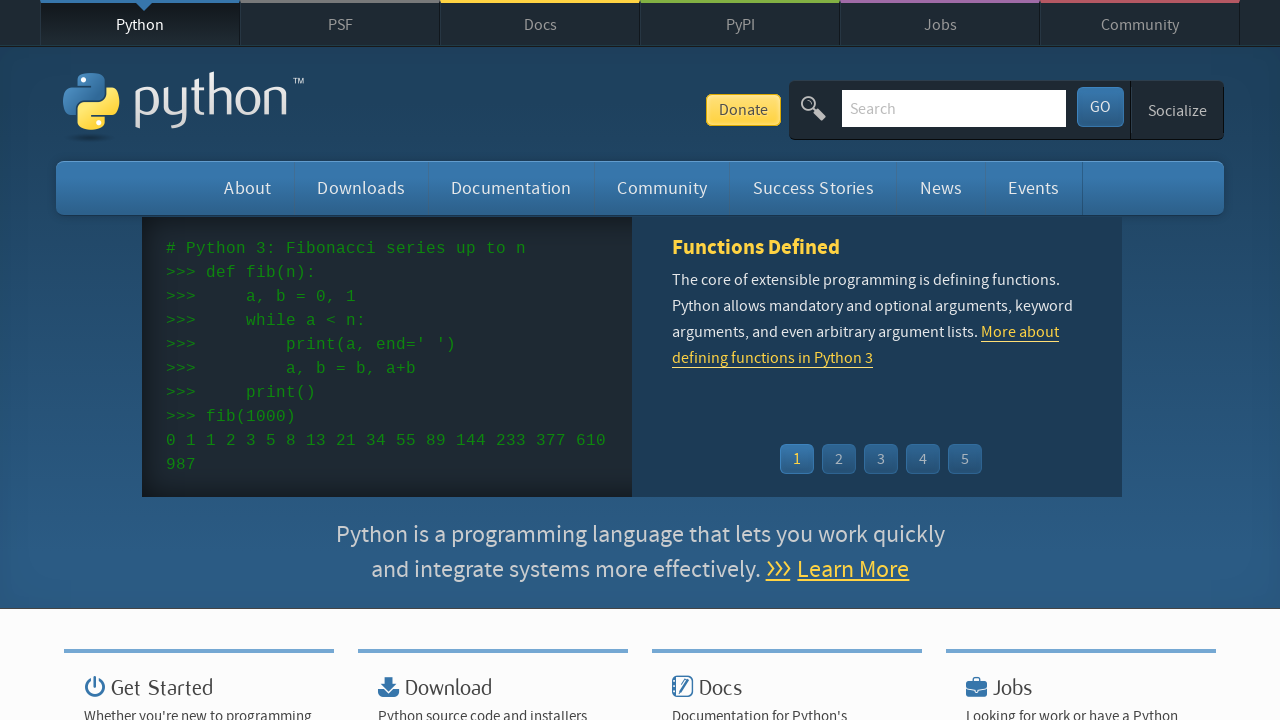

Retrieved link element from event item 2
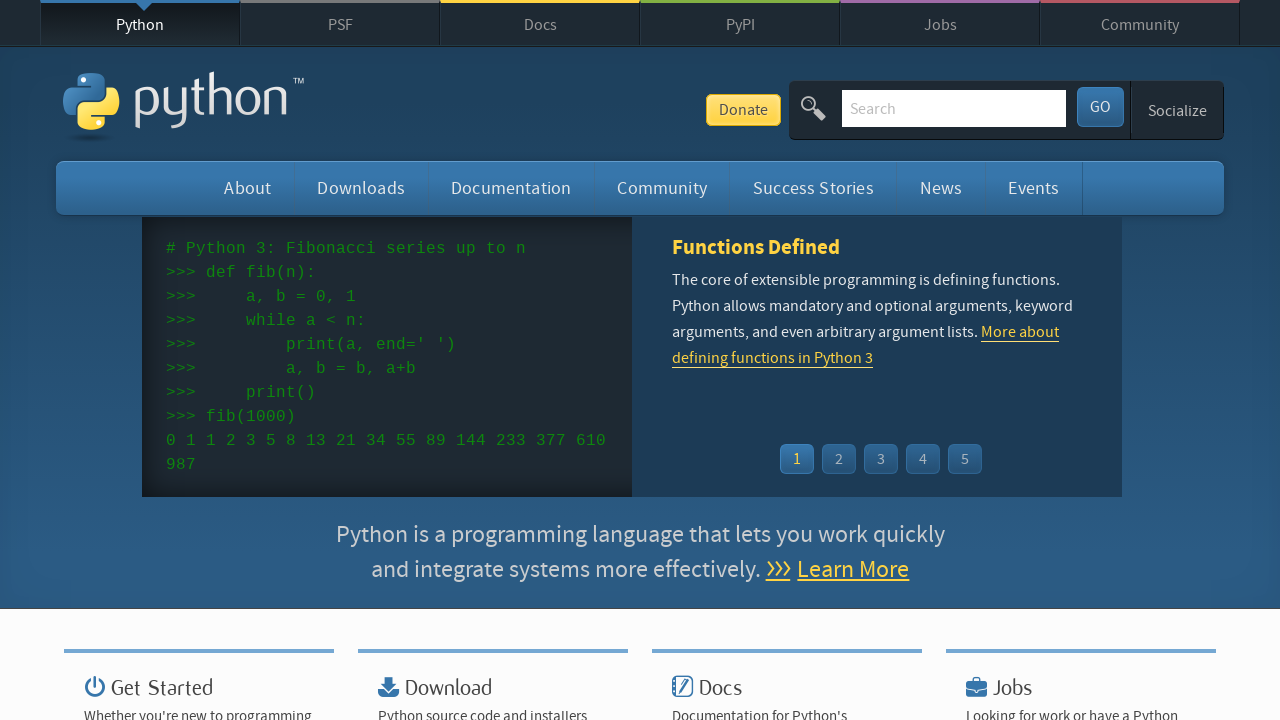

Retrieved time text '2026-03-04' from event item 2
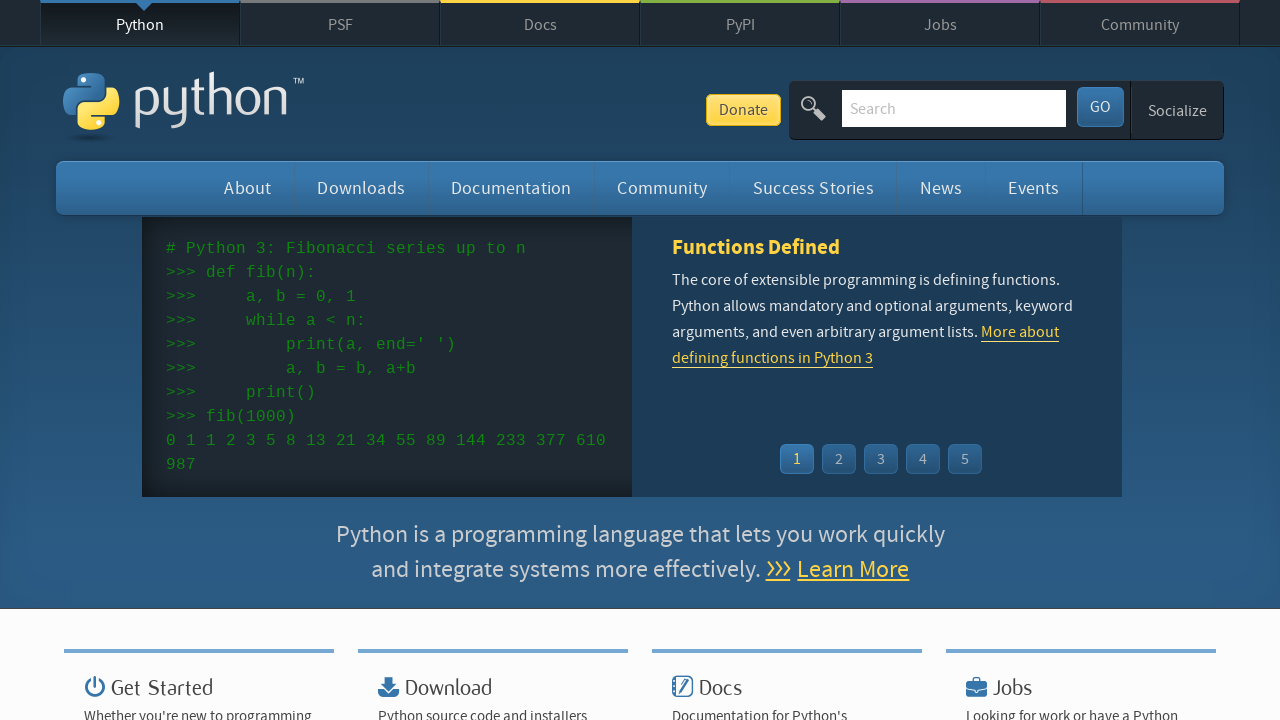

Retrieved link text 'Python Unplugged on PyTV' from event item 2
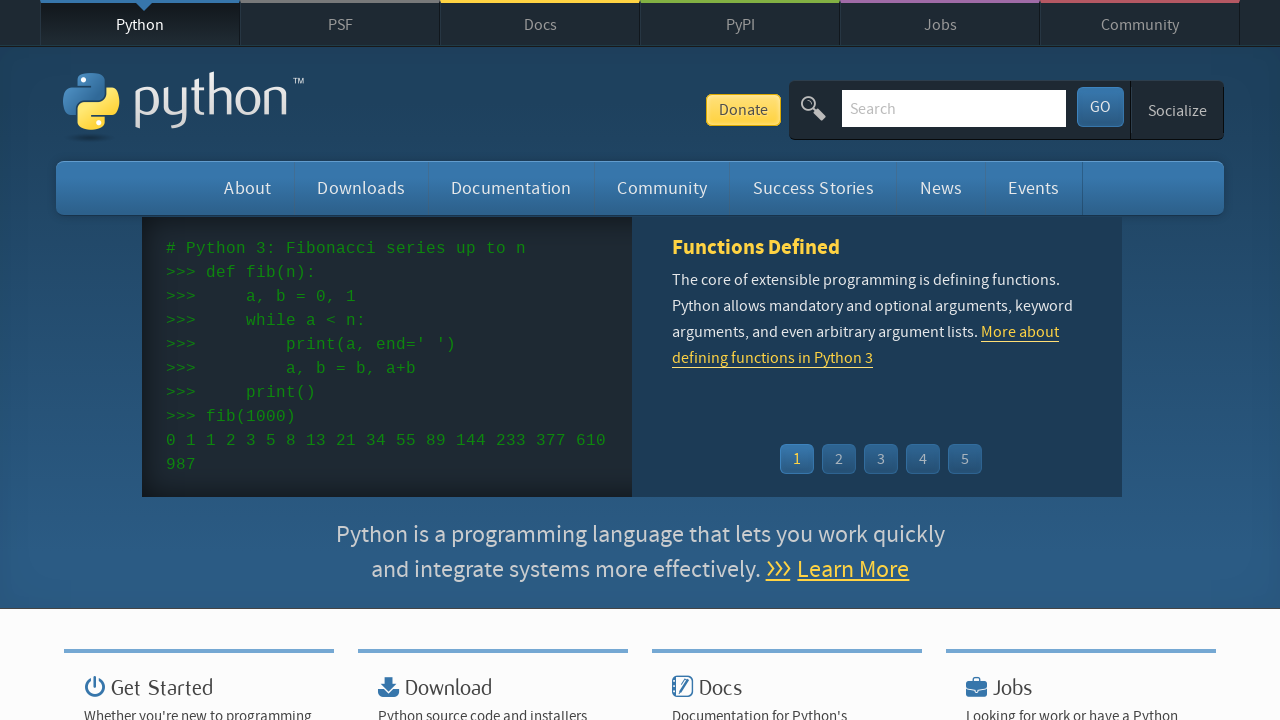

Retrieved time element from event item 3
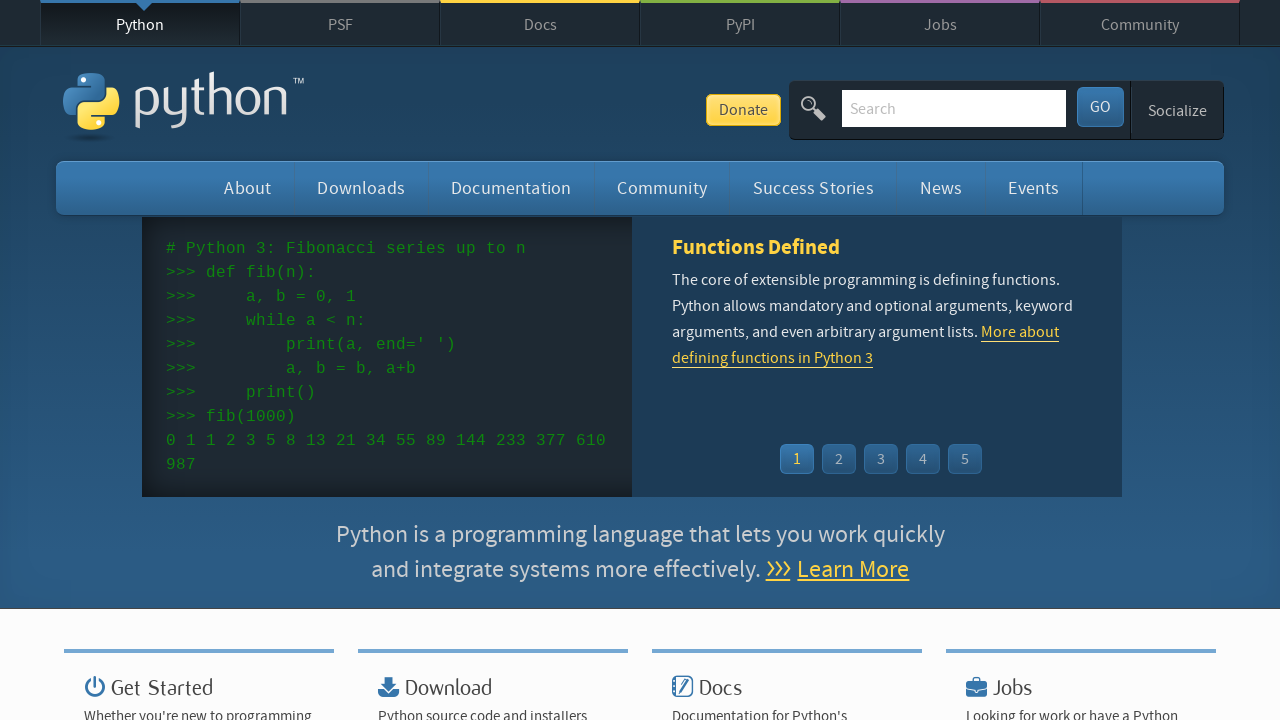

Retrieved link element from event item 3
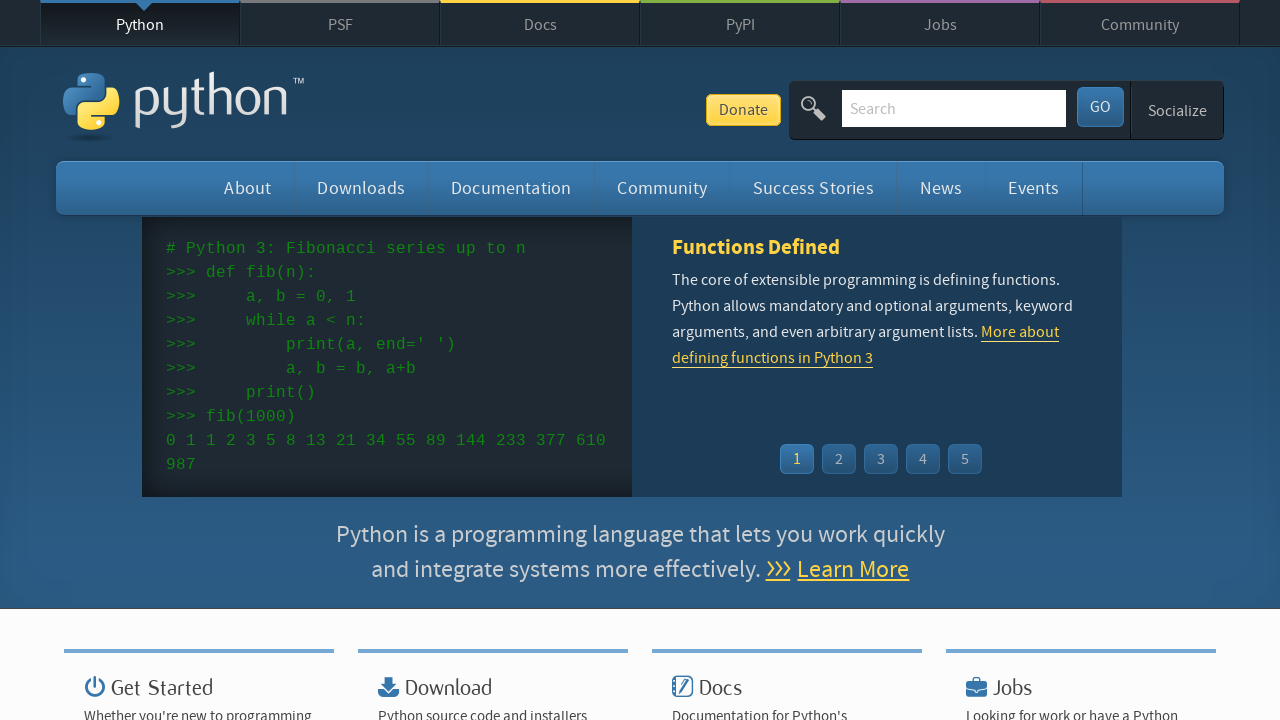

Retrieved time text '2026-03-04' from event item 3
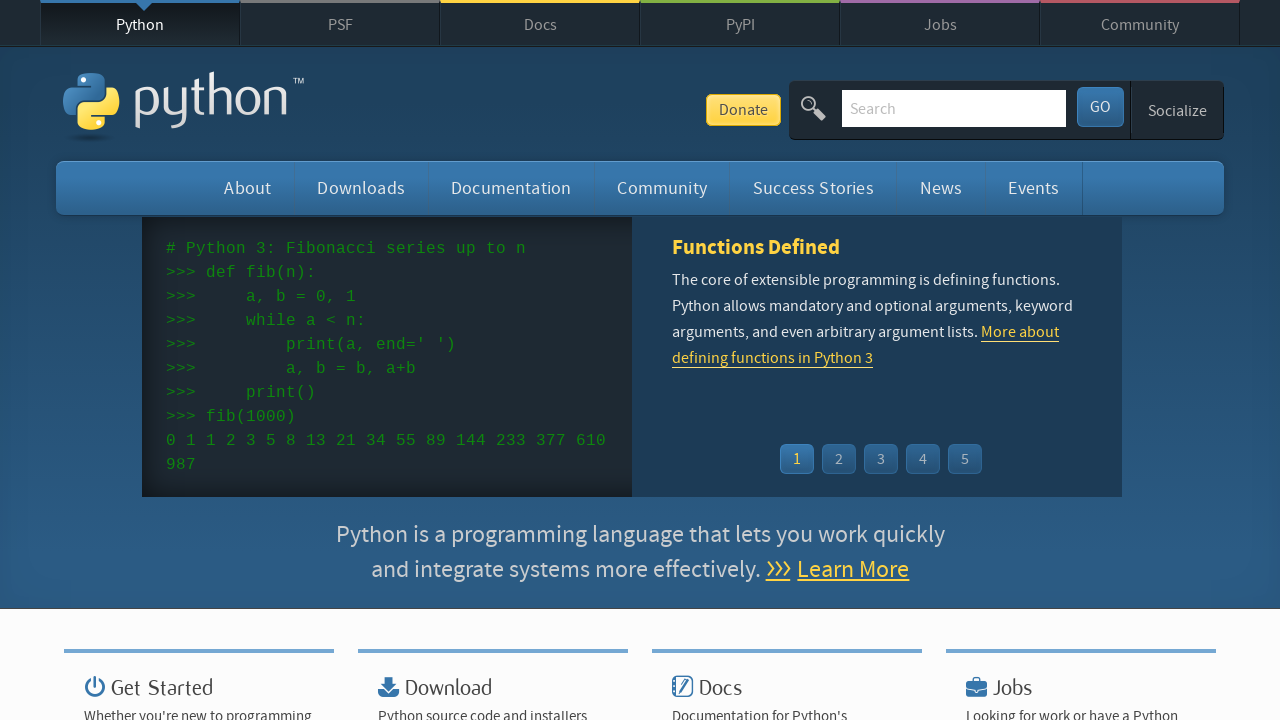

Retrieved link text 'PyTV x PyLadies Amsterdam speakers Meet and Greet' from event item 3
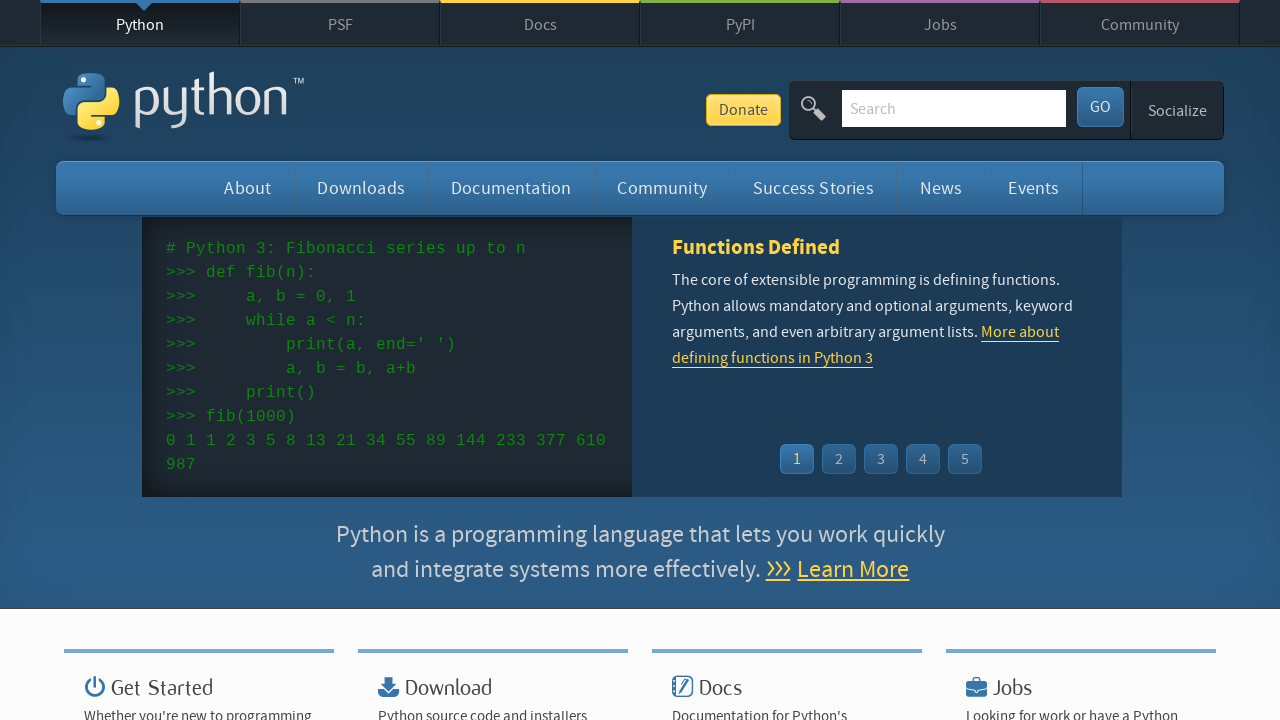

Retrieved time element from event item 4
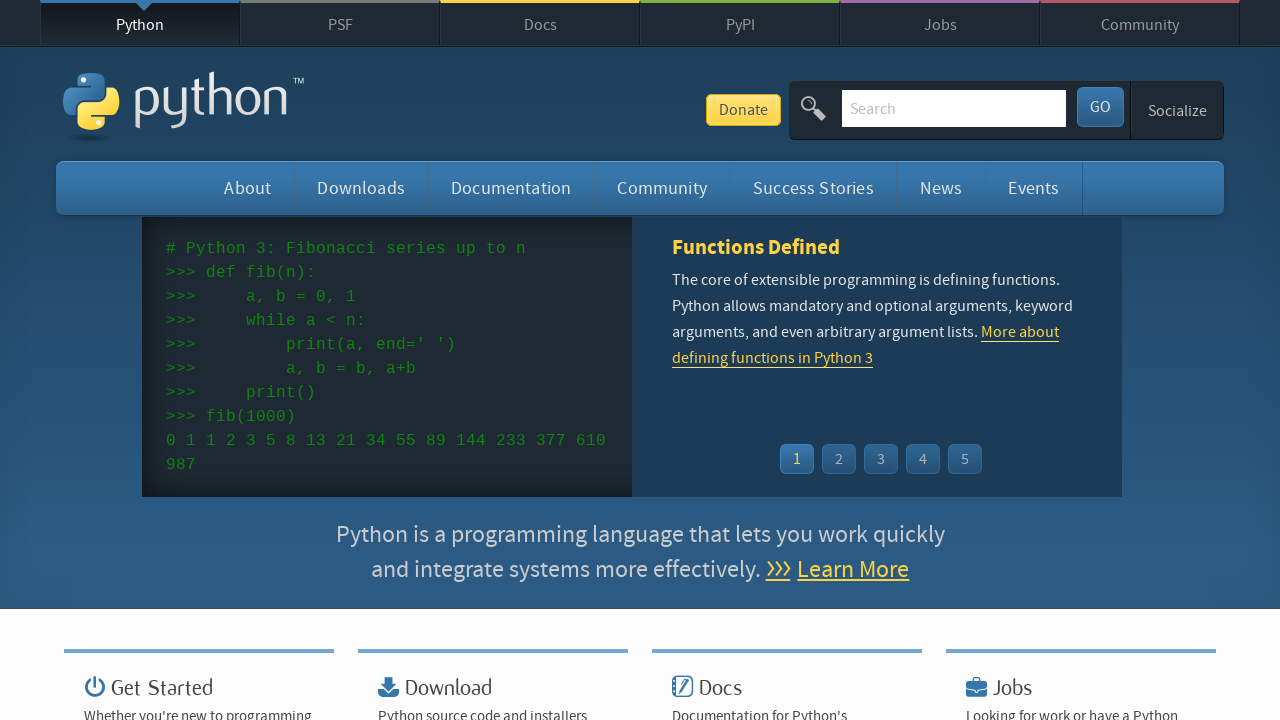

Retrieved link element from event item 4
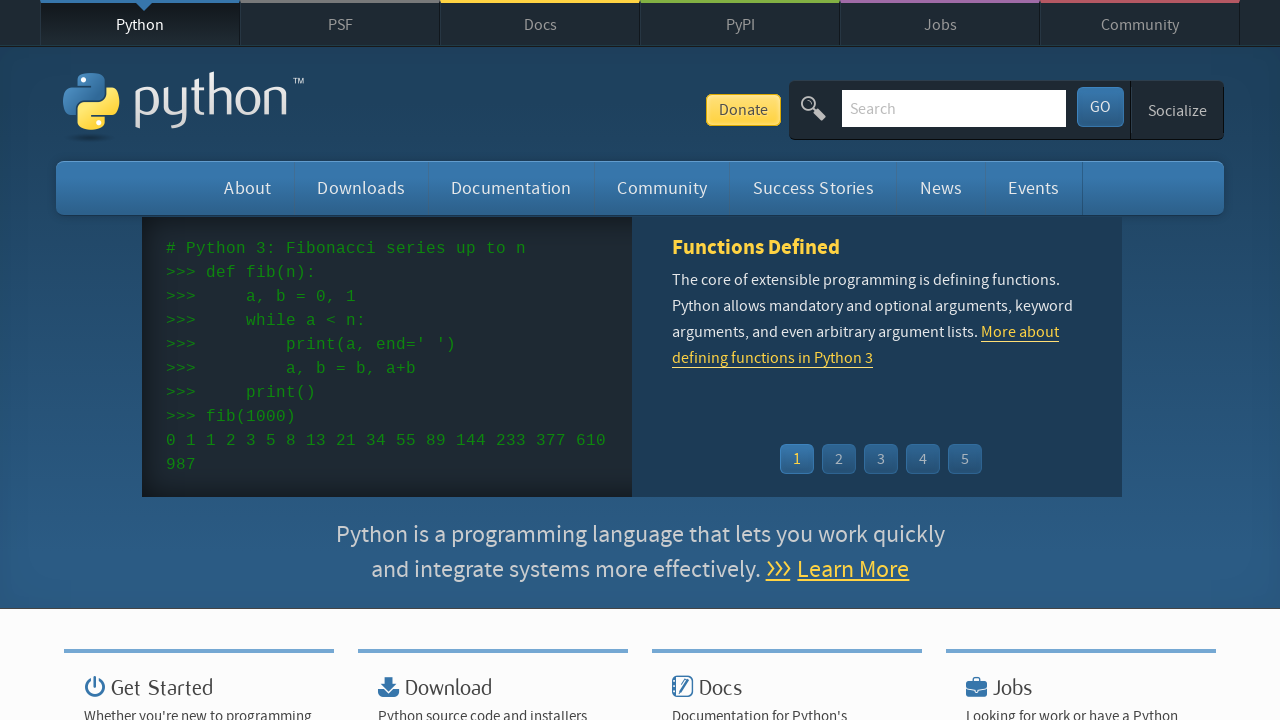

Retrieved time text '2026-03-14' from event item 4
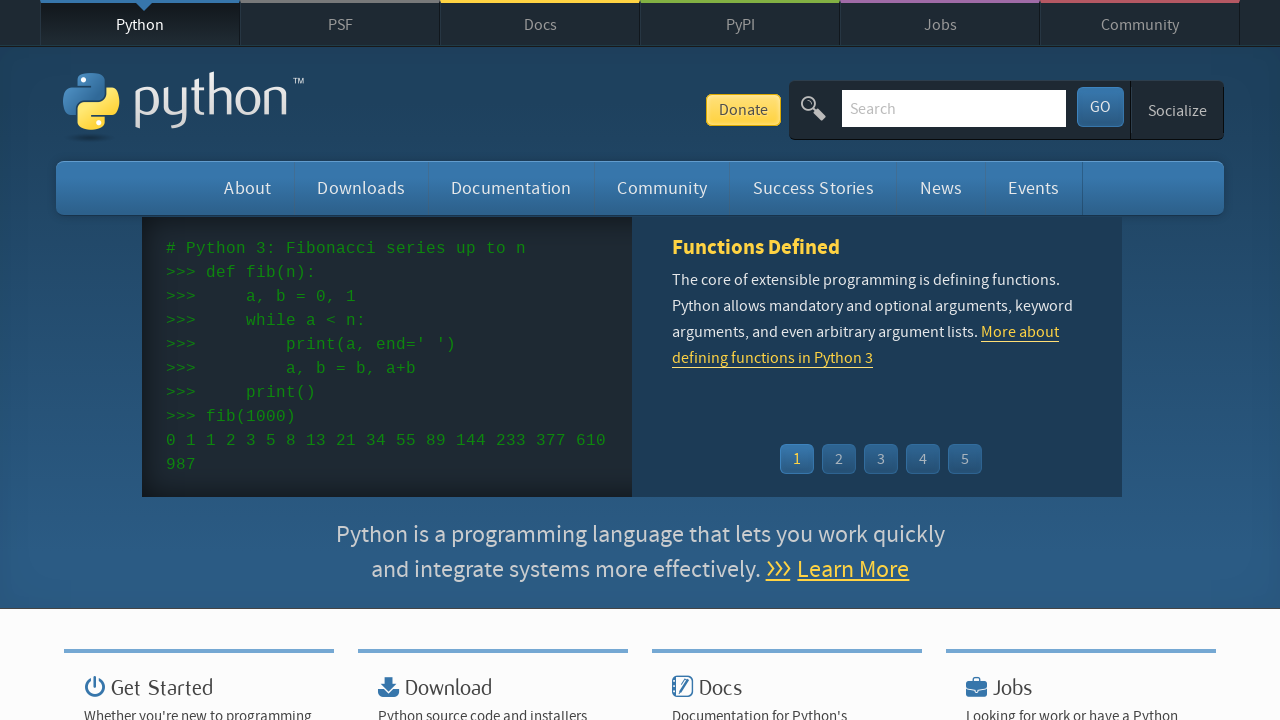

Retrieved link text 'PyConf Hyderabad 2026' from event item 4
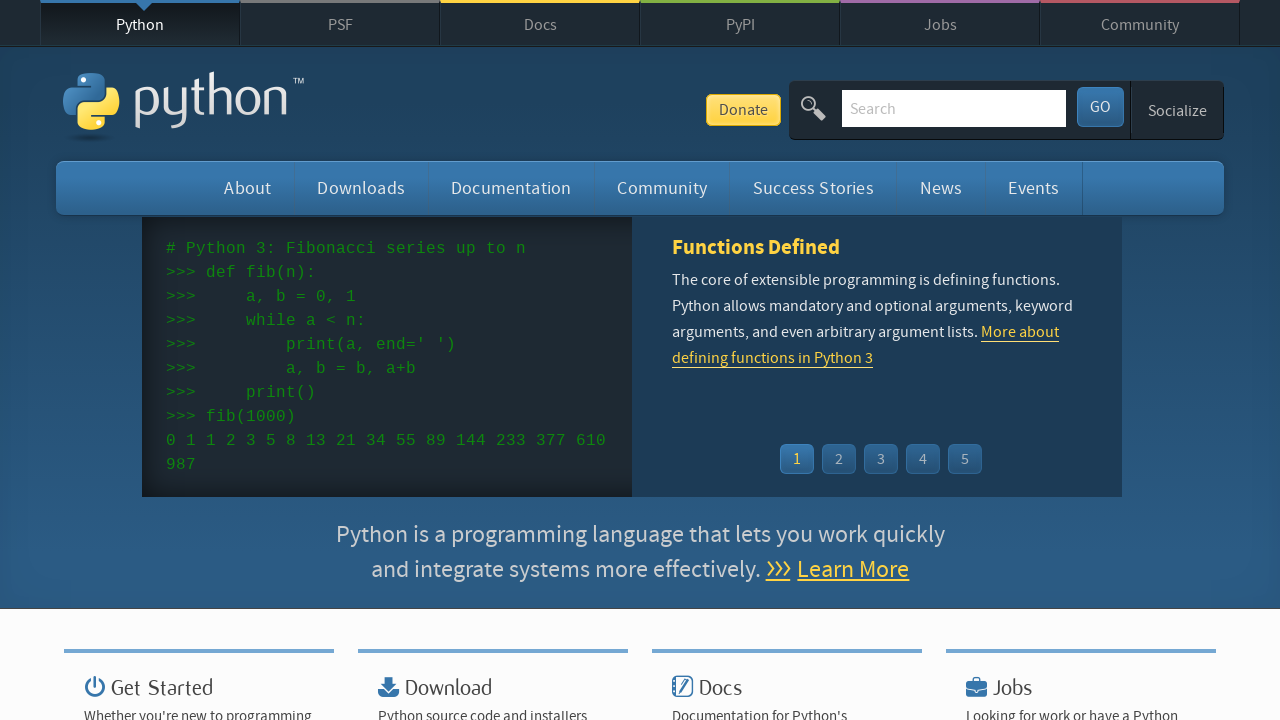

Retrieved time element from event item 5
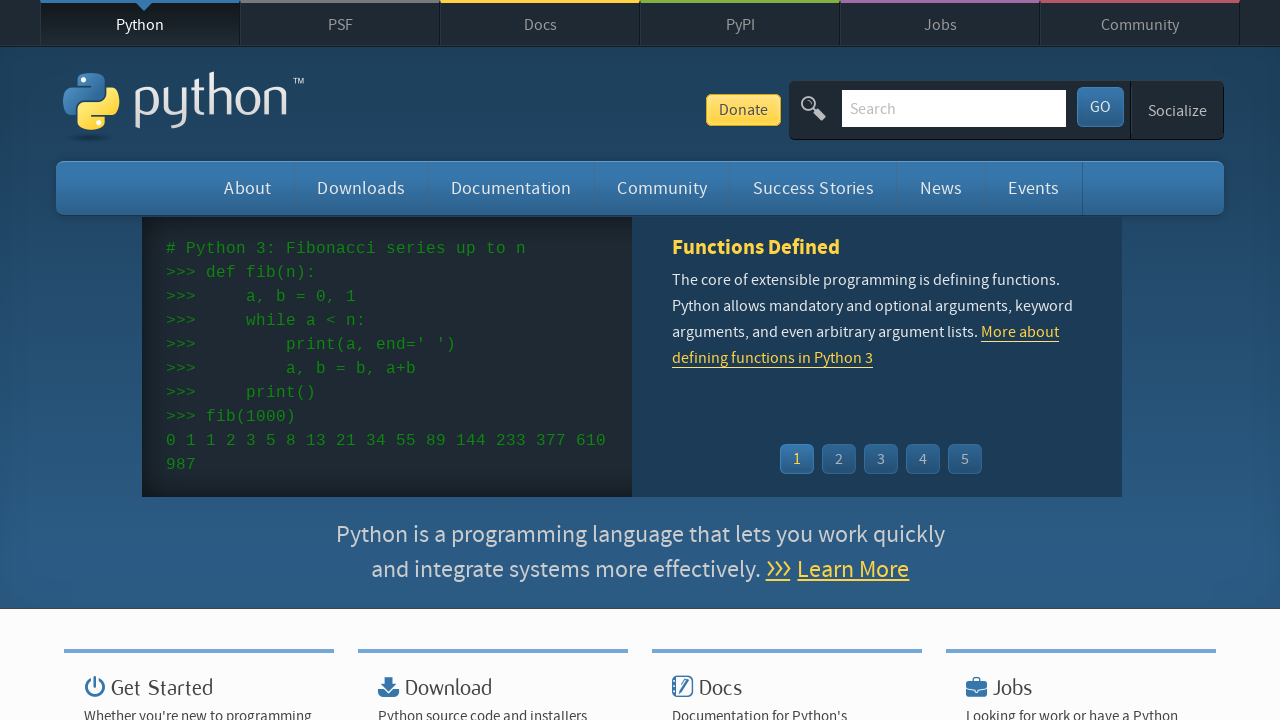

Retrieved link element from event item 5
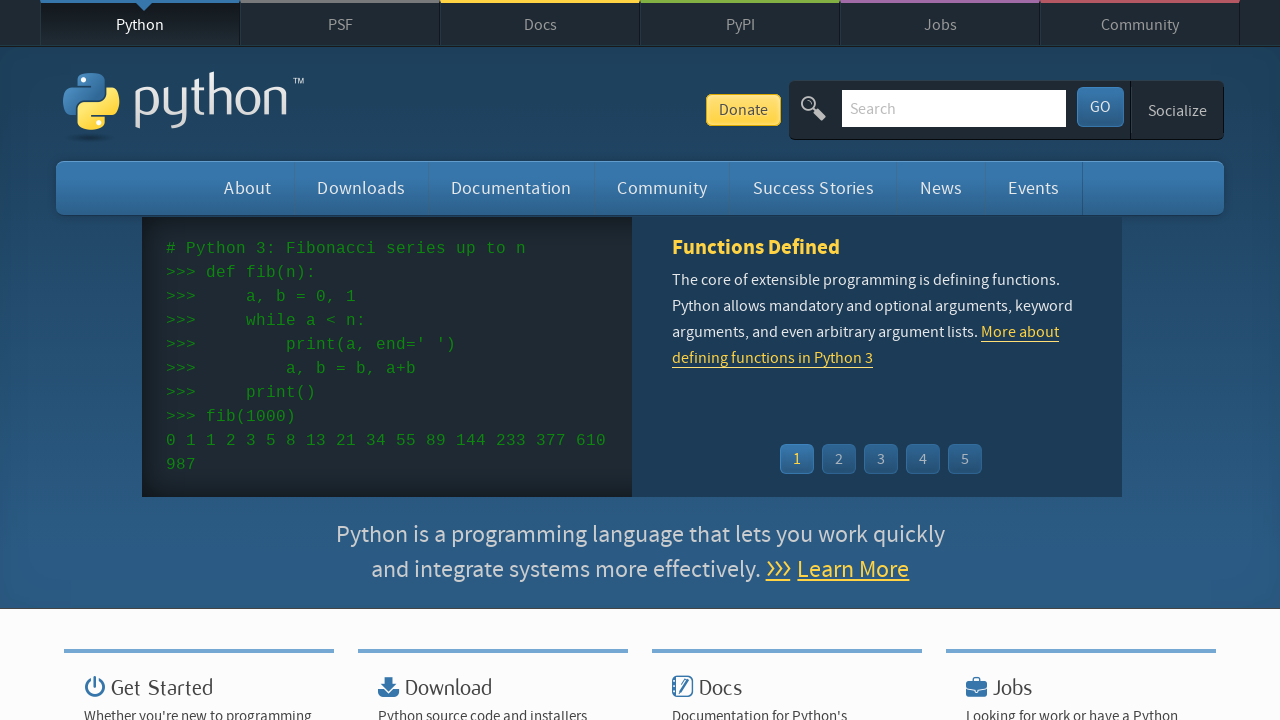

Retrieved time text '2026-03-21' from event item 5
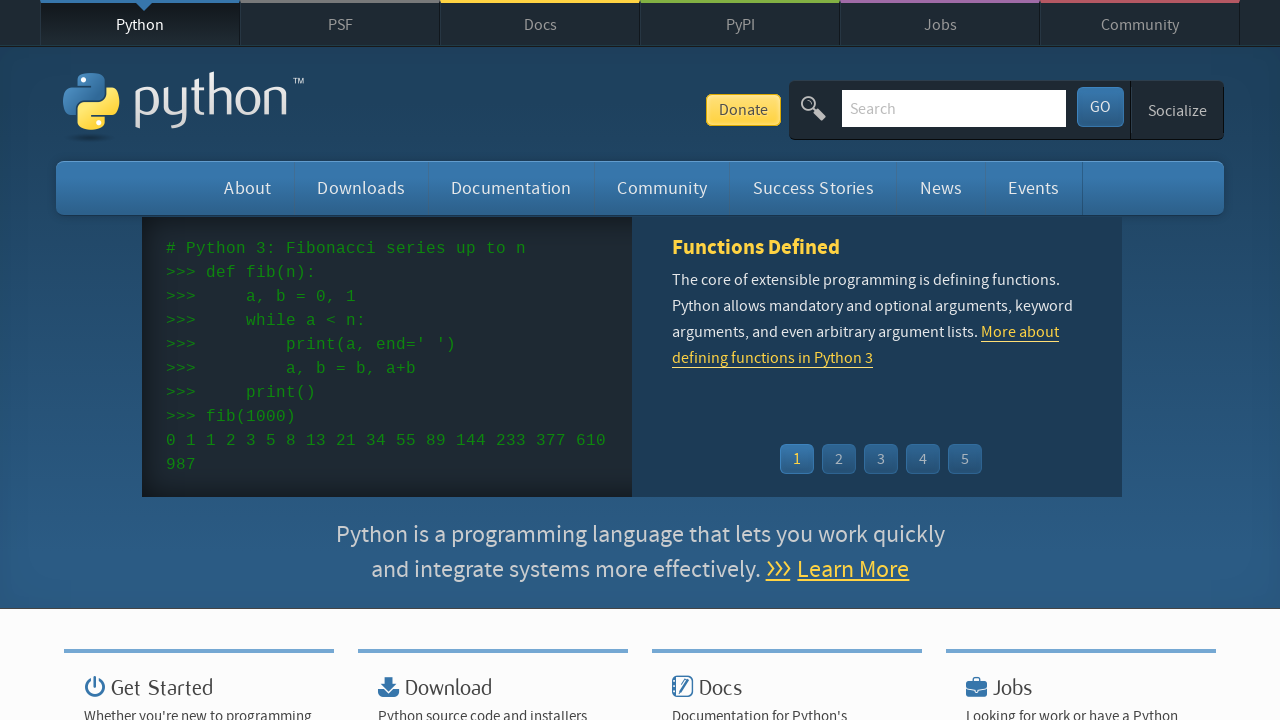

Retrieved link text 'PythonAsia 2026' from event item 5
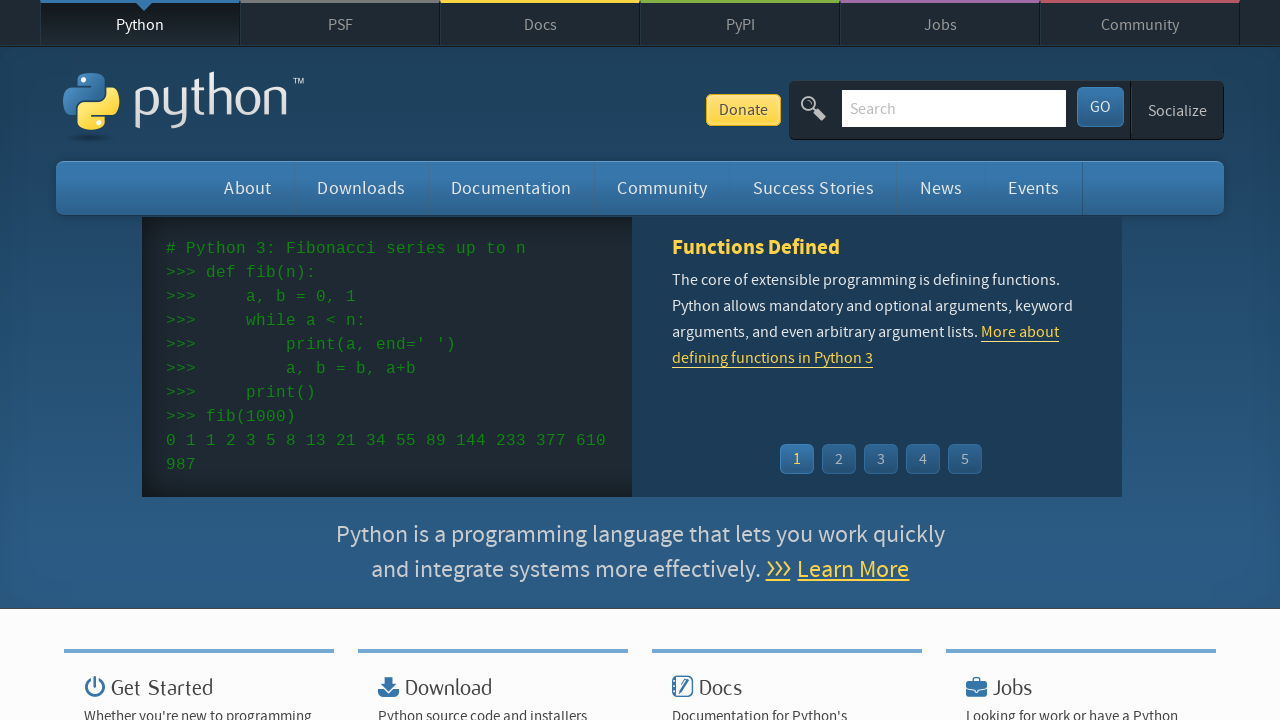

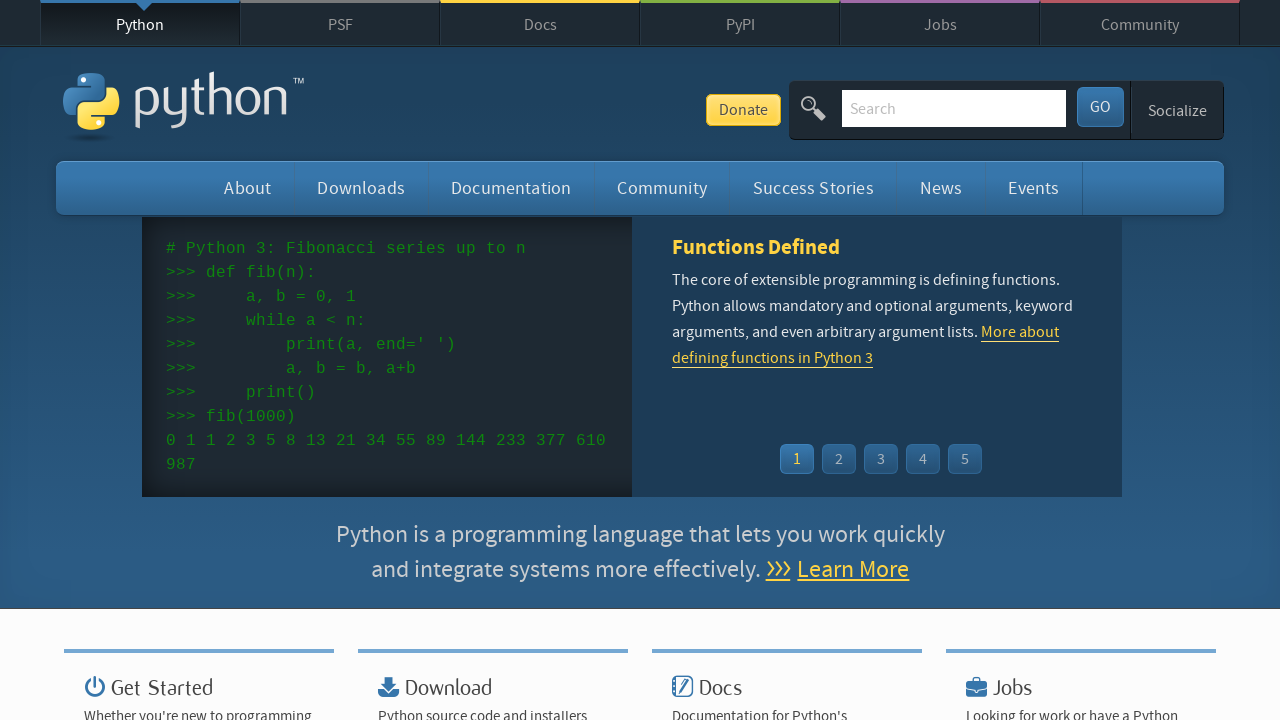